Tests pressing the space key on a specific element and verifies the page displays the correct key press result.

Starting URL: http://the-internet.herokuapp.com/key_presses

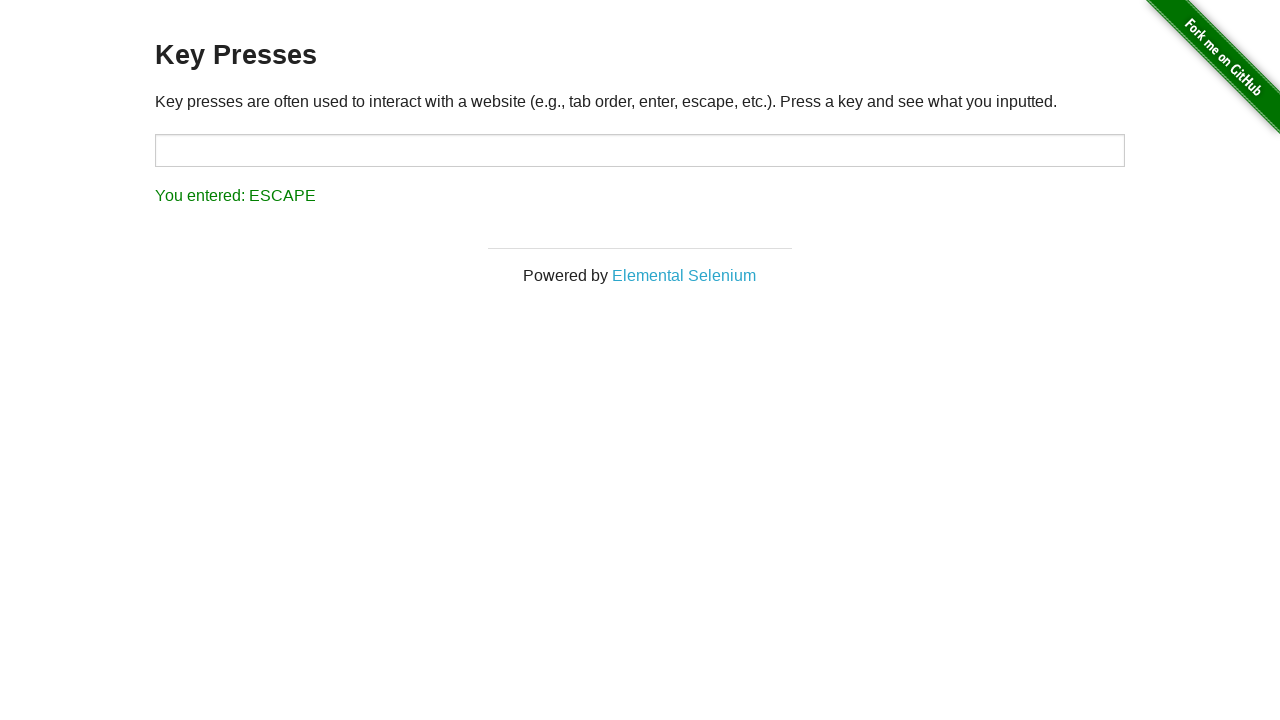

Pressed Space key on target element on #target
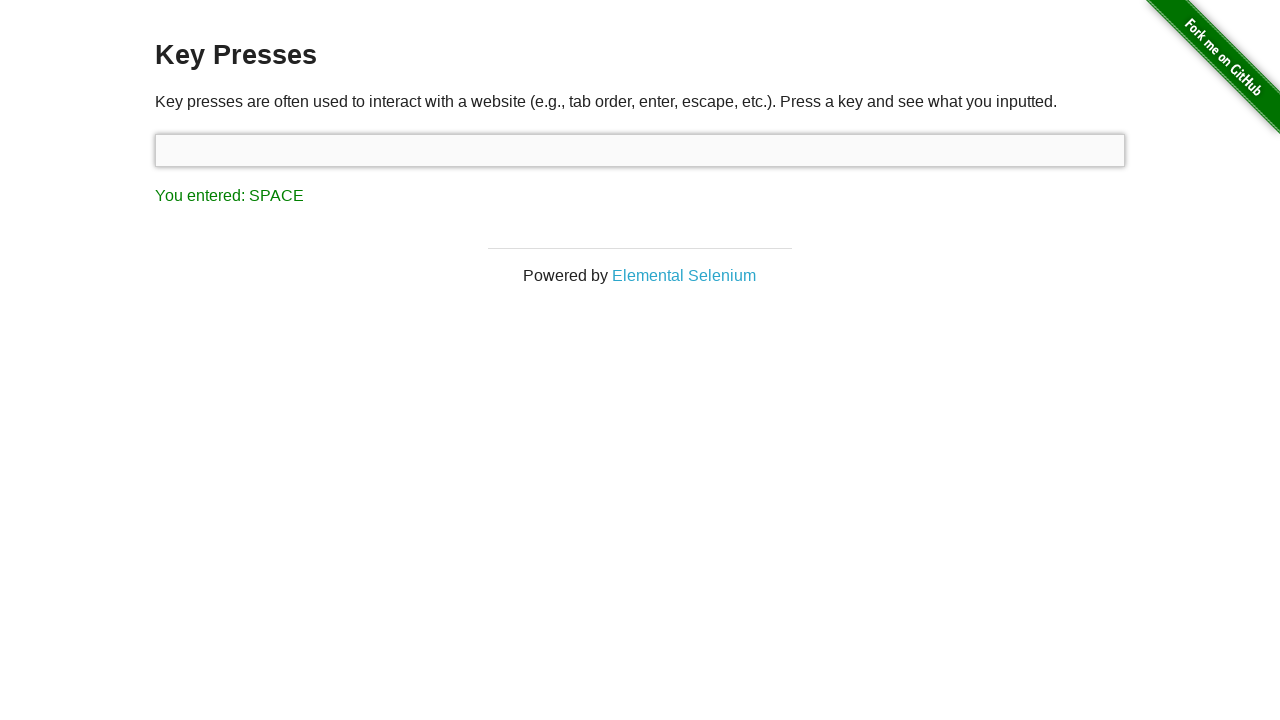

Result element appeared on page
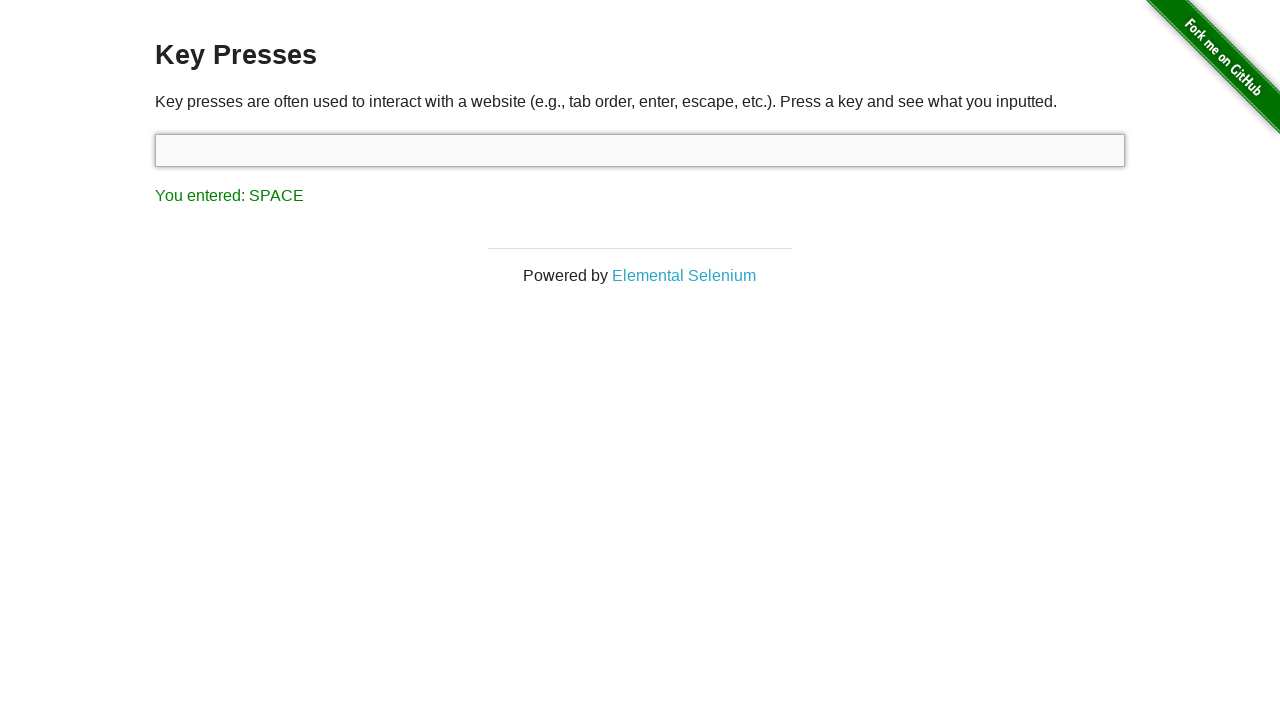

Retrieved result text content
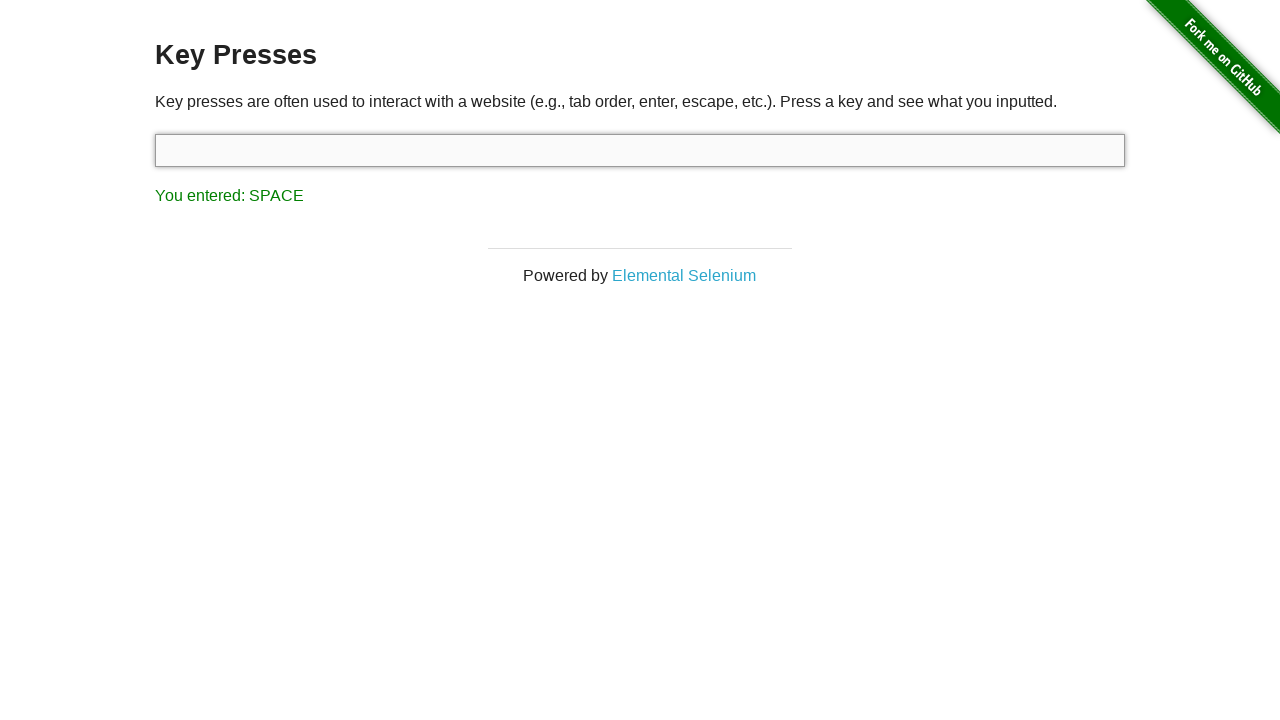

Verified result text displays 'You entered: SPACE'
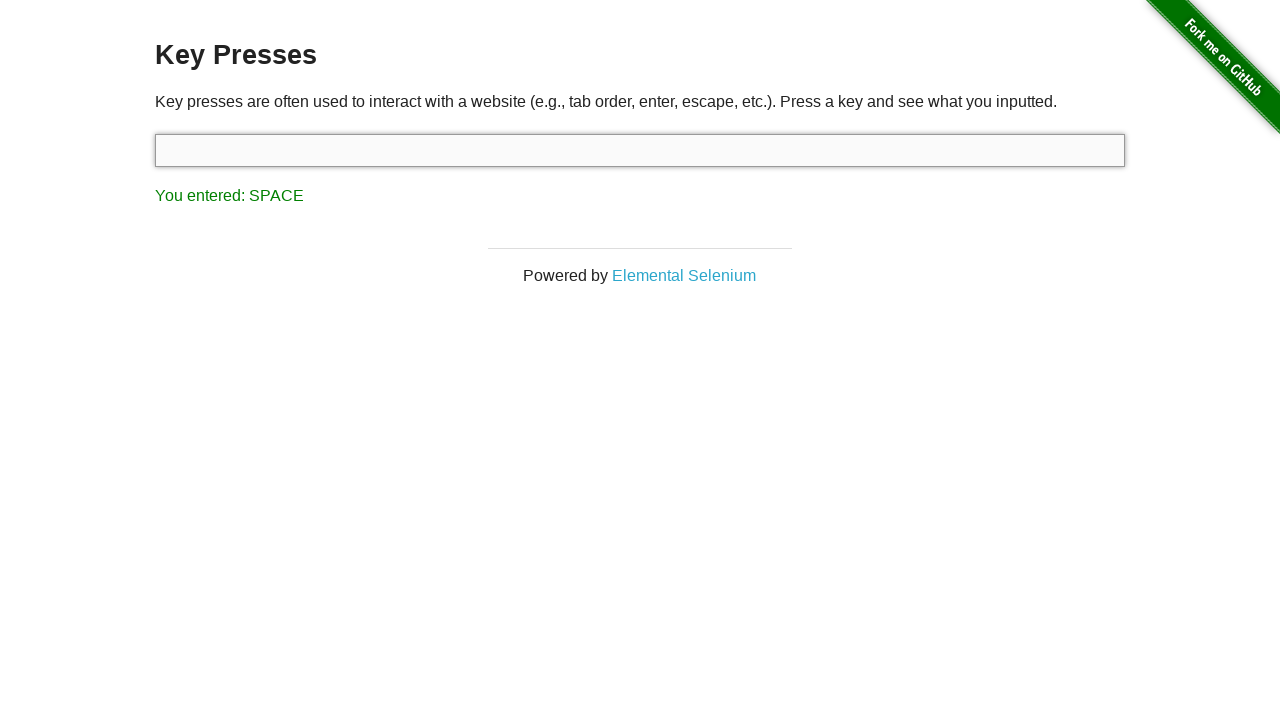

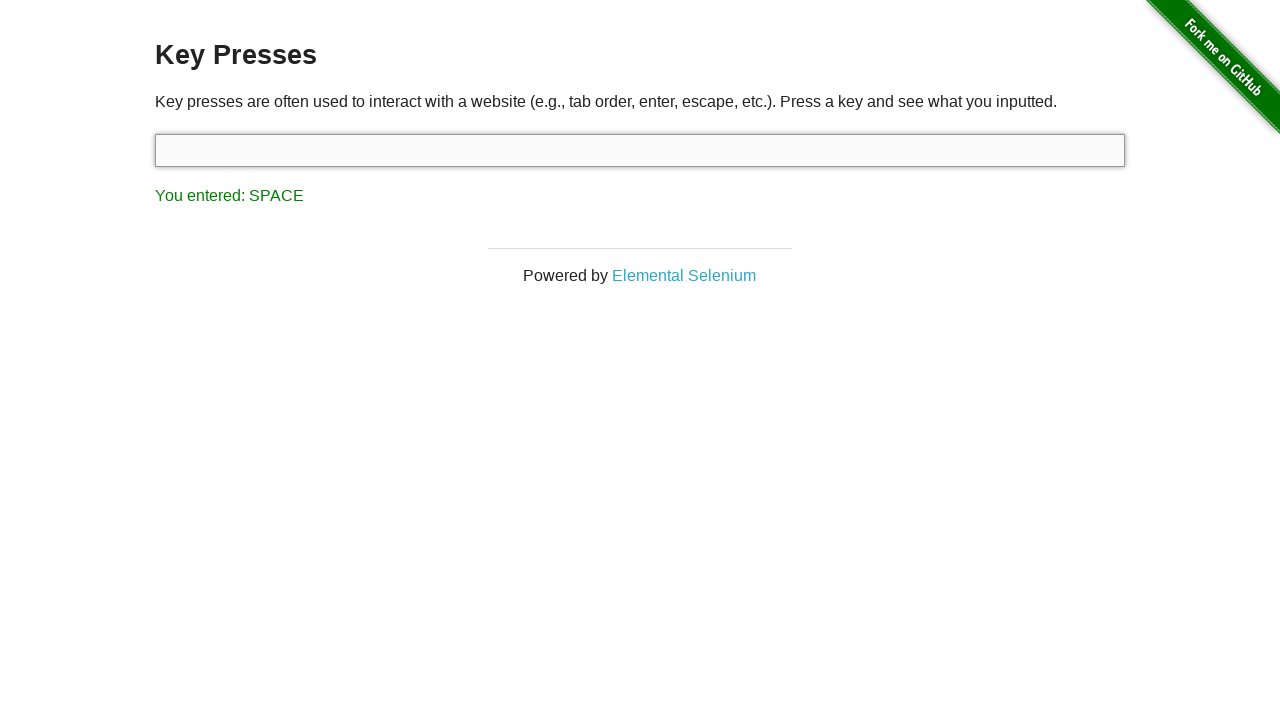